Navigates to Racing Club de Strasbourg ticket page and checks for match cards with available reservation buttons for specific matches

Starting URL: https://billetterie.rcstrasbourgalsace.fr/fr/

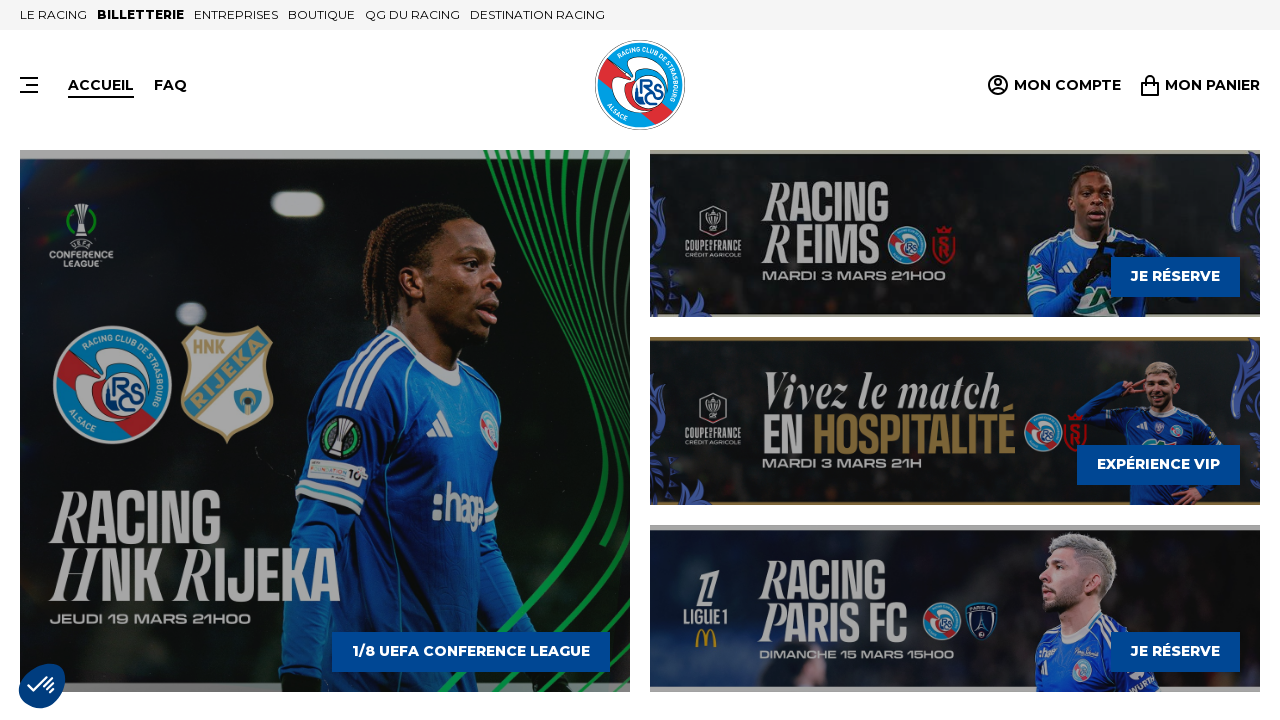

Waited 3 seconds for page to load
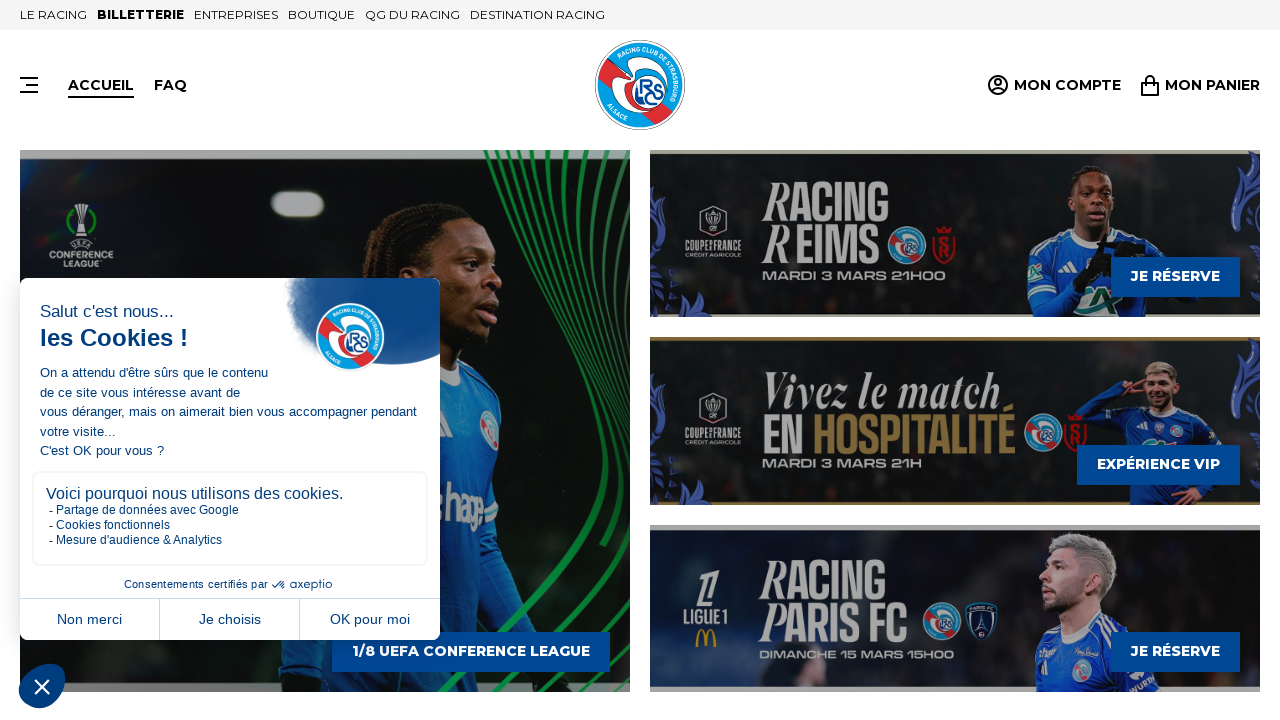

Match card elements became visible
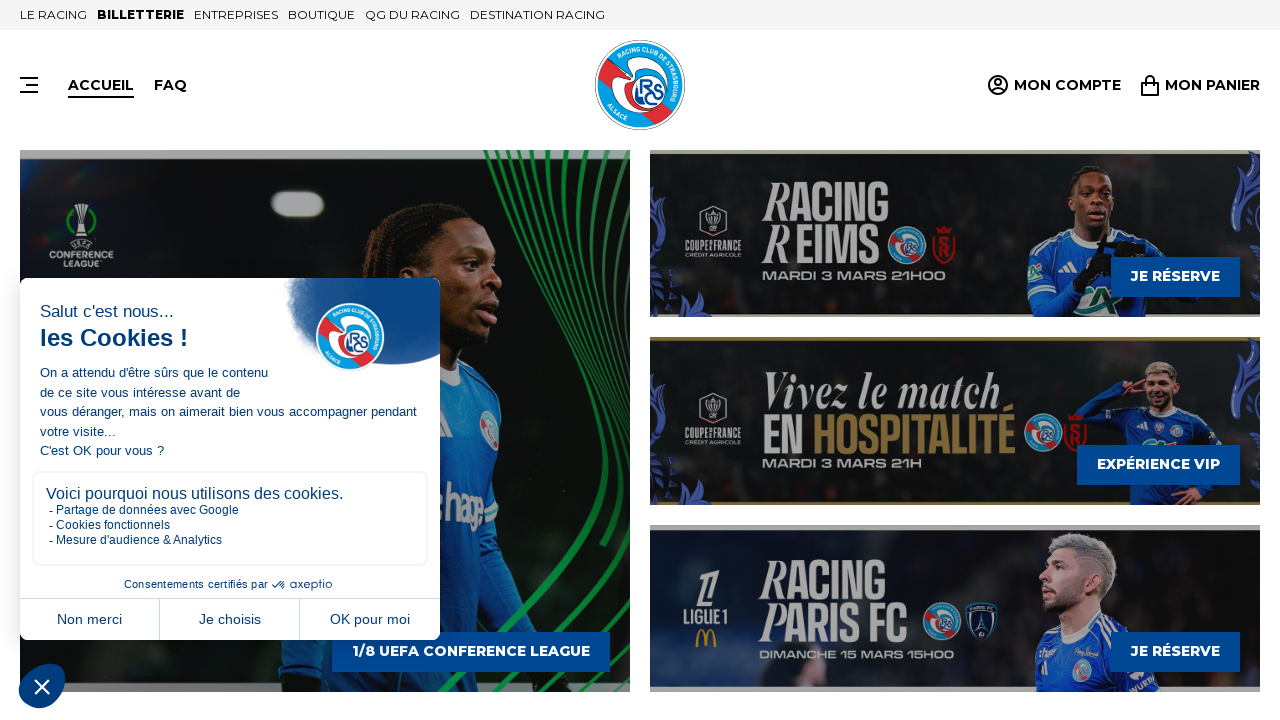

Located all match card elements
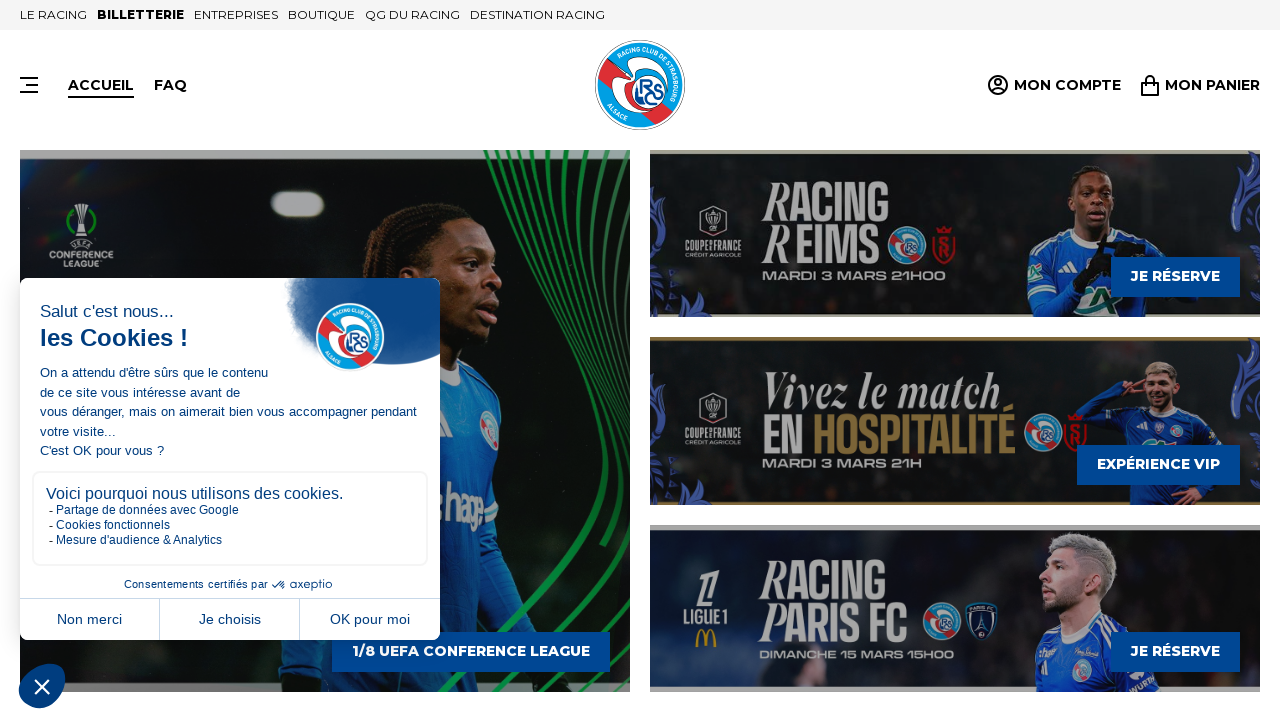

First match card verified as visible
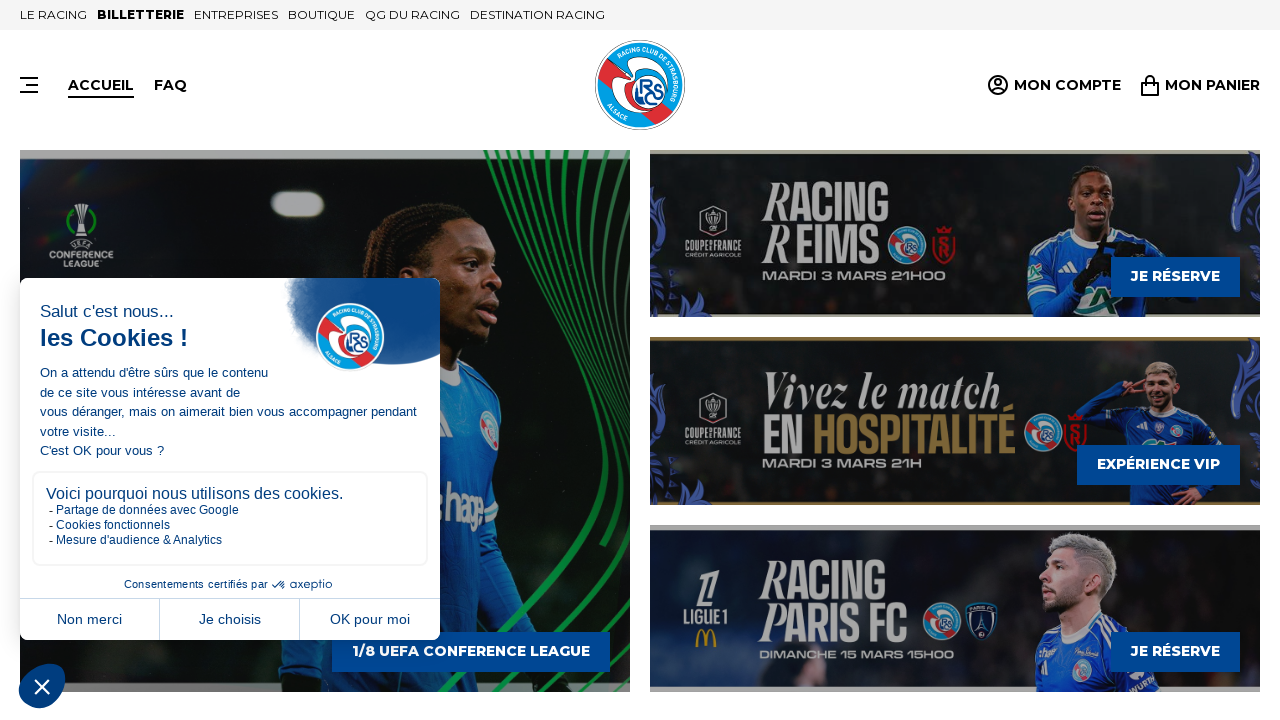

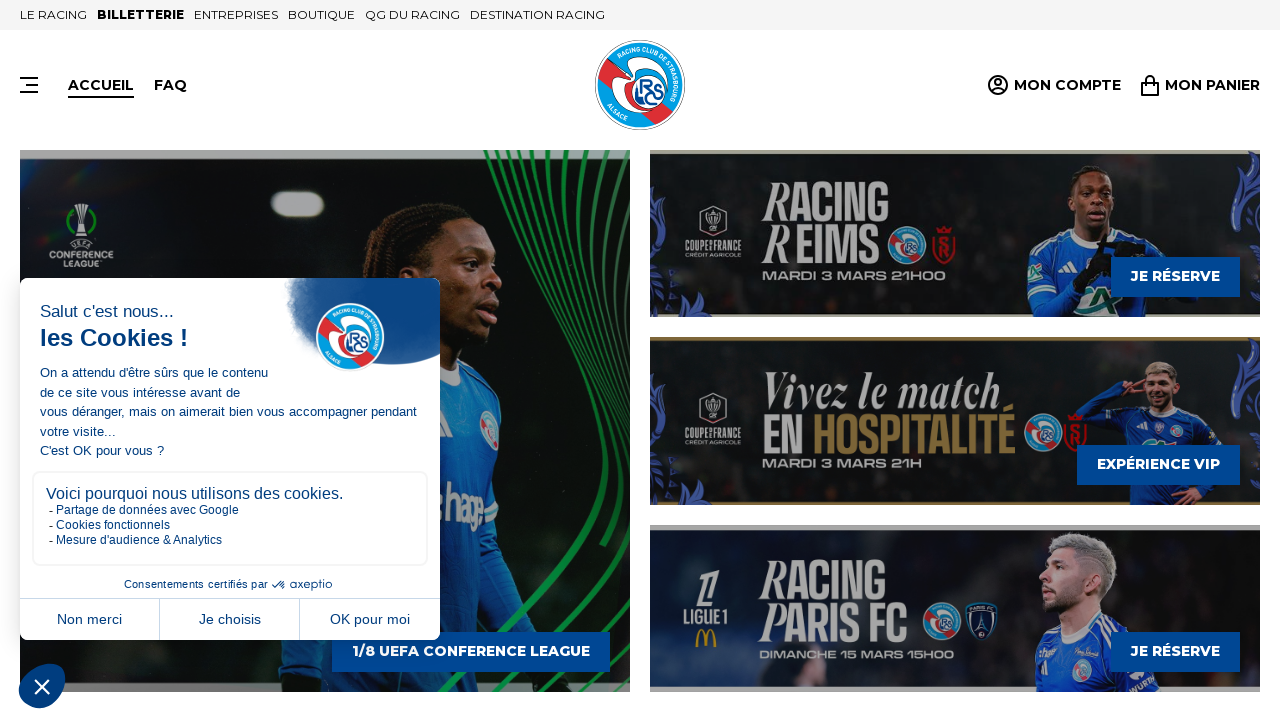